Tests right-click (context click) functionality by right-clicking a button and verifying that a confirmation message is displayed

Starting URL: https://demoqa.com/buttons

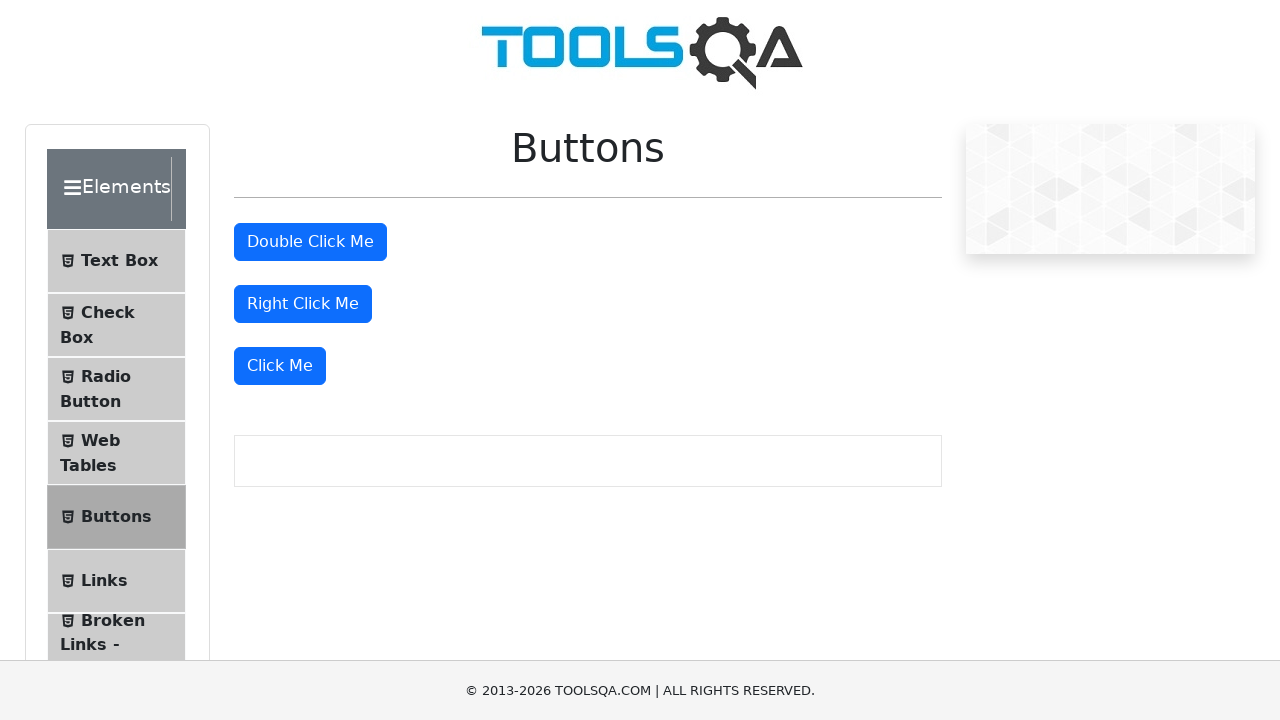

Navigated to https://demoqa.com/buttons
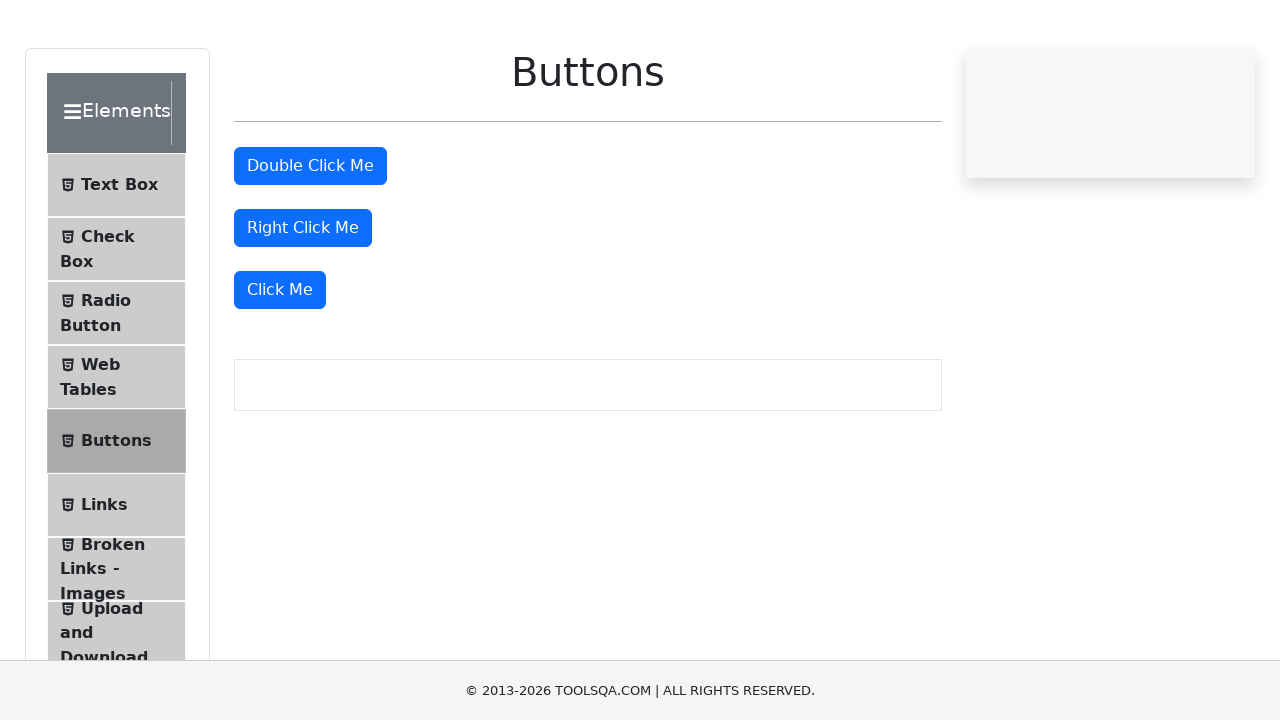

Right-clicked the right click button at (303, 304) on #rightClickBtn
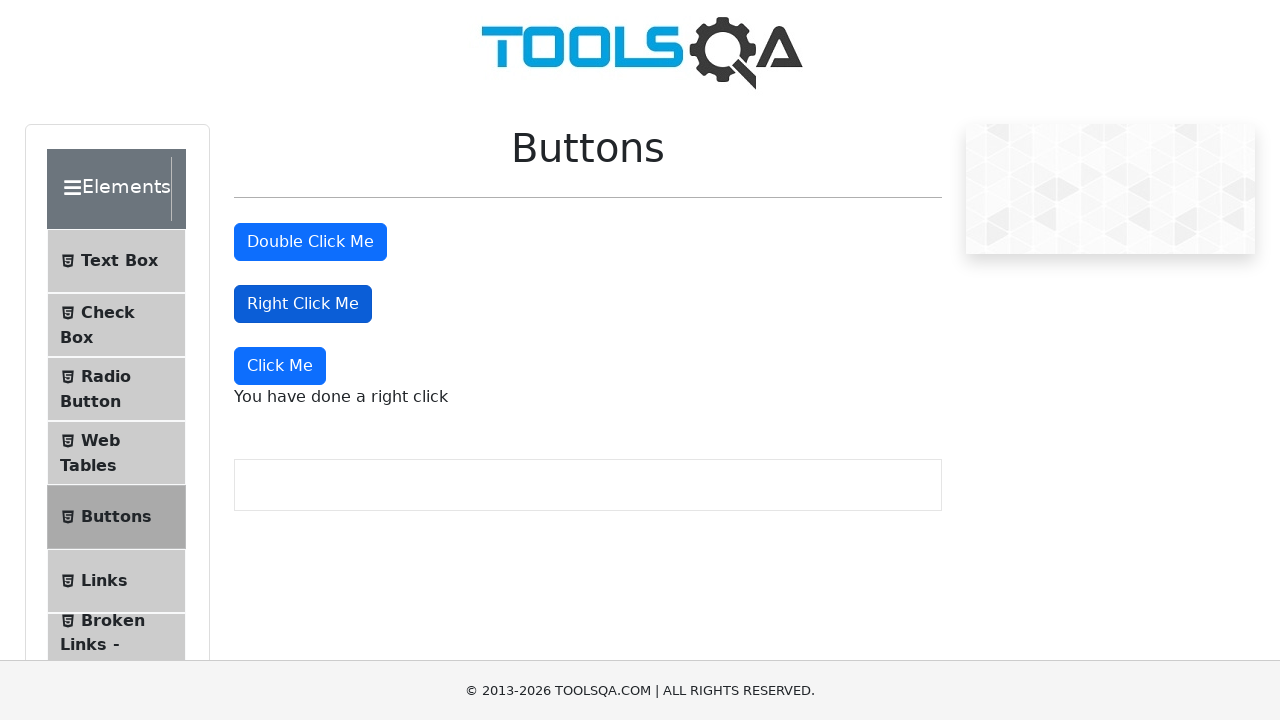

Right-click confirmation message is displayed
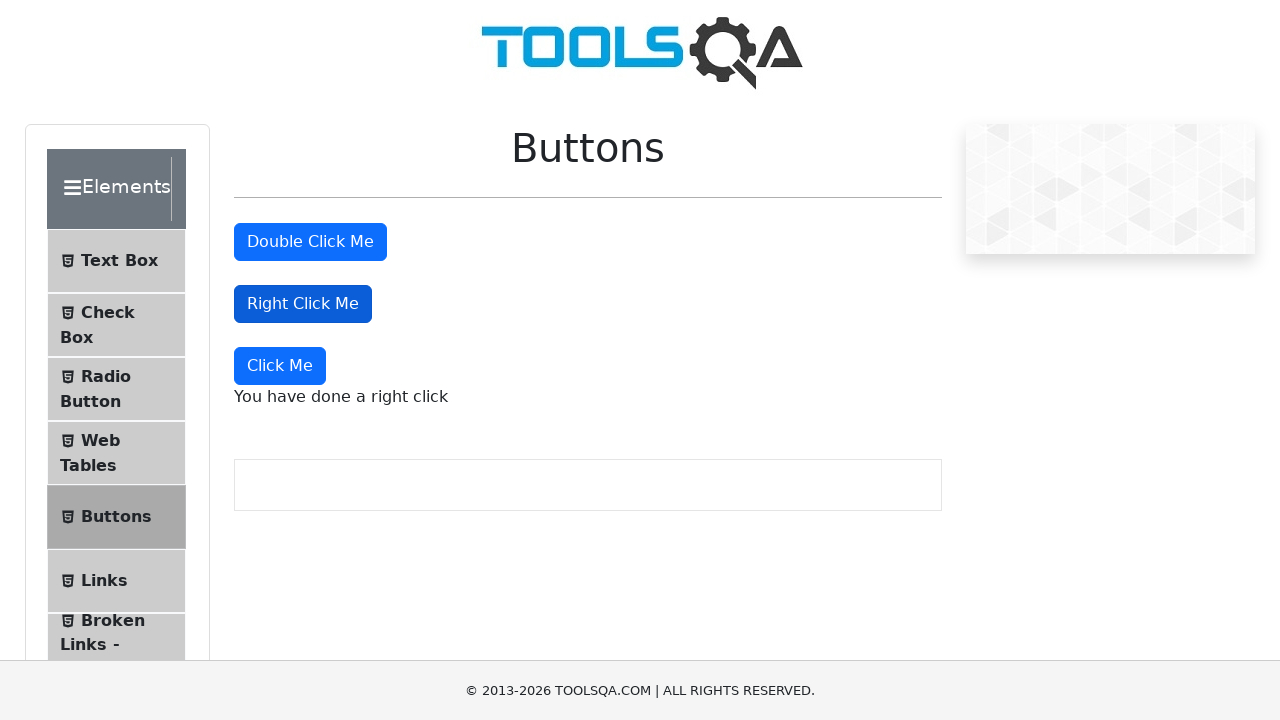

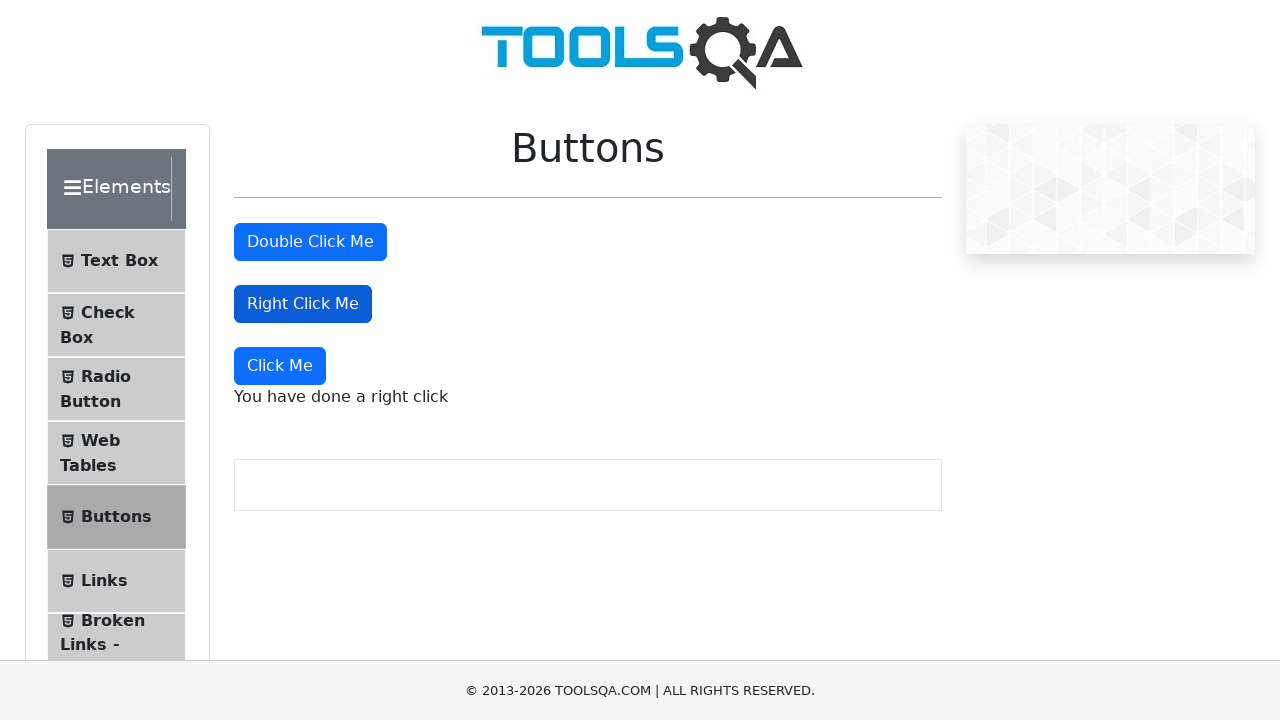